Tests a registration flow by clicking a skip signin button and filling in first name and last name fields on a registration page

Starting URL: http://demo.automationtesting.in/

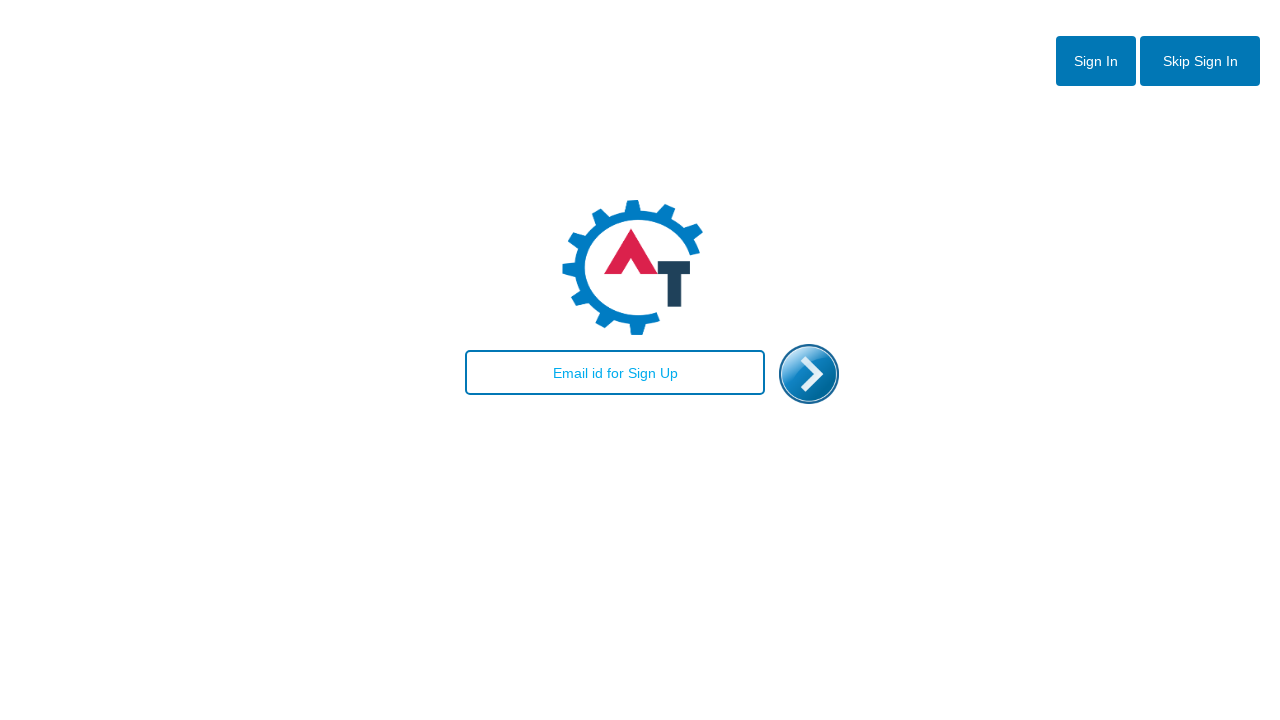

Navigated to automation testing demo site
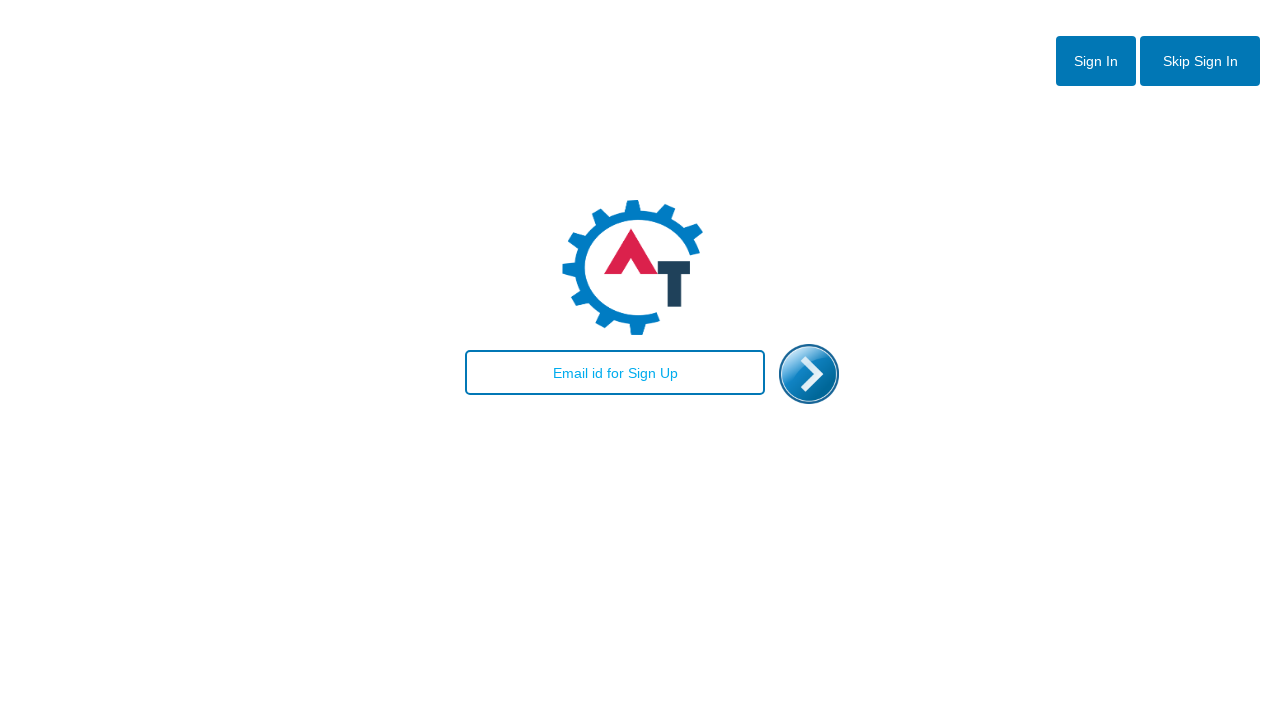

Clicked skip signin button at (1200, 61) on #btn2
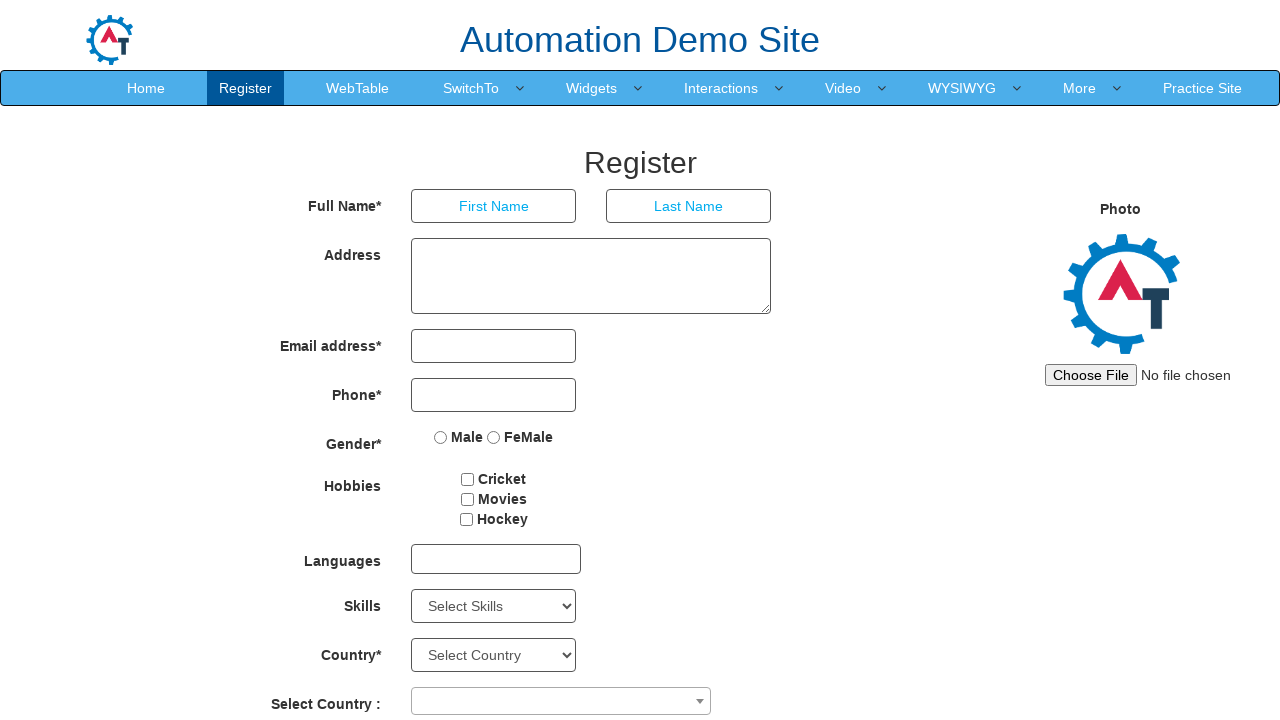

Filled first name field with 'gowthami' on input[placeholder='First Name']
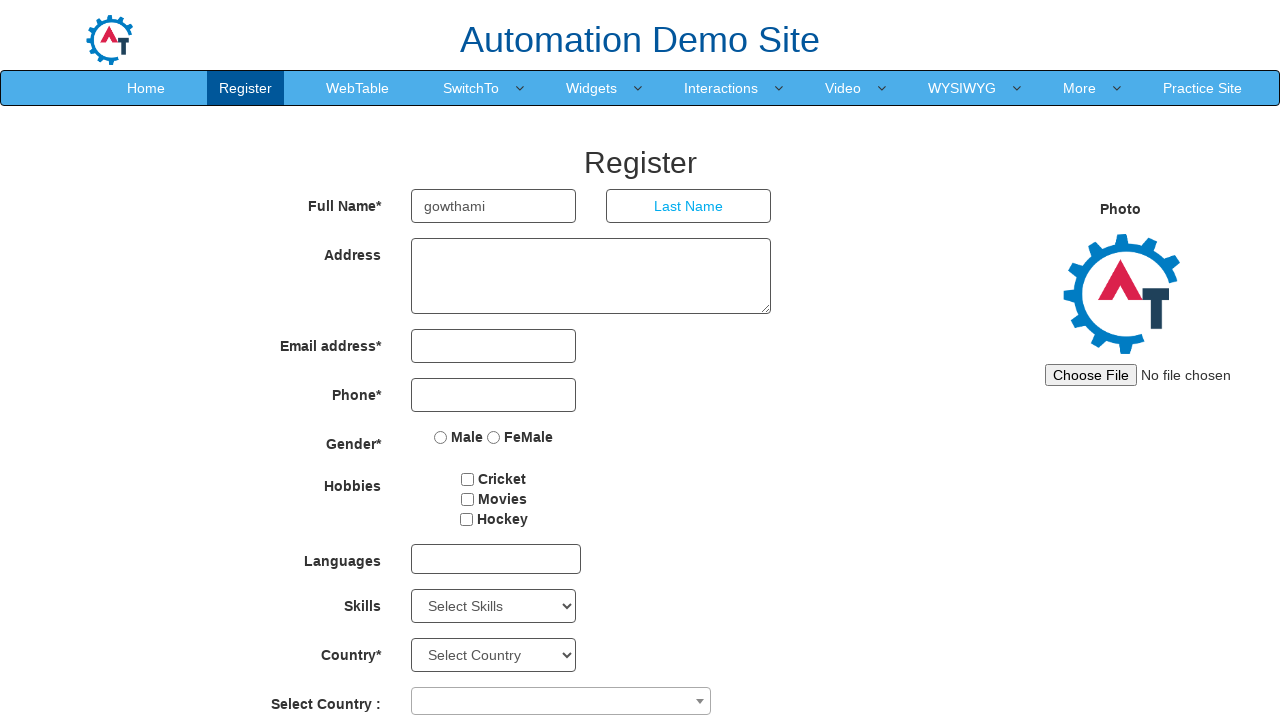

Filled last name field with 'guru' on input[placeholder='Last Name']
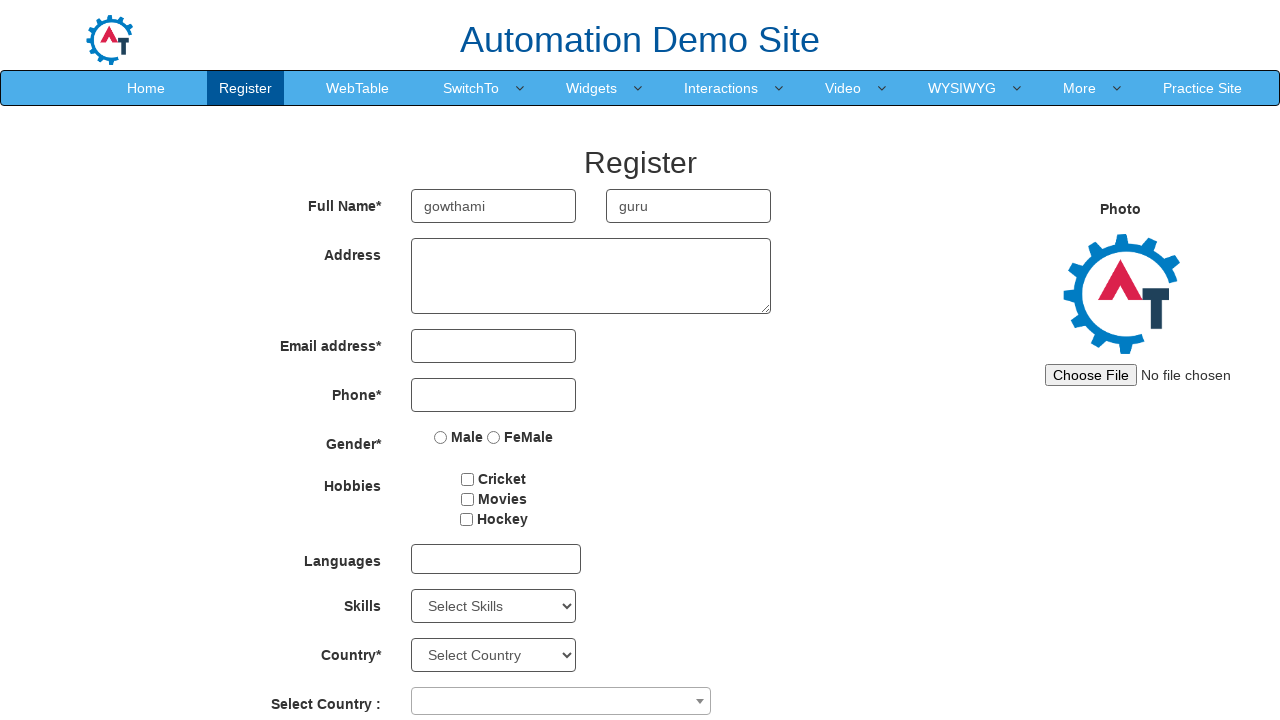

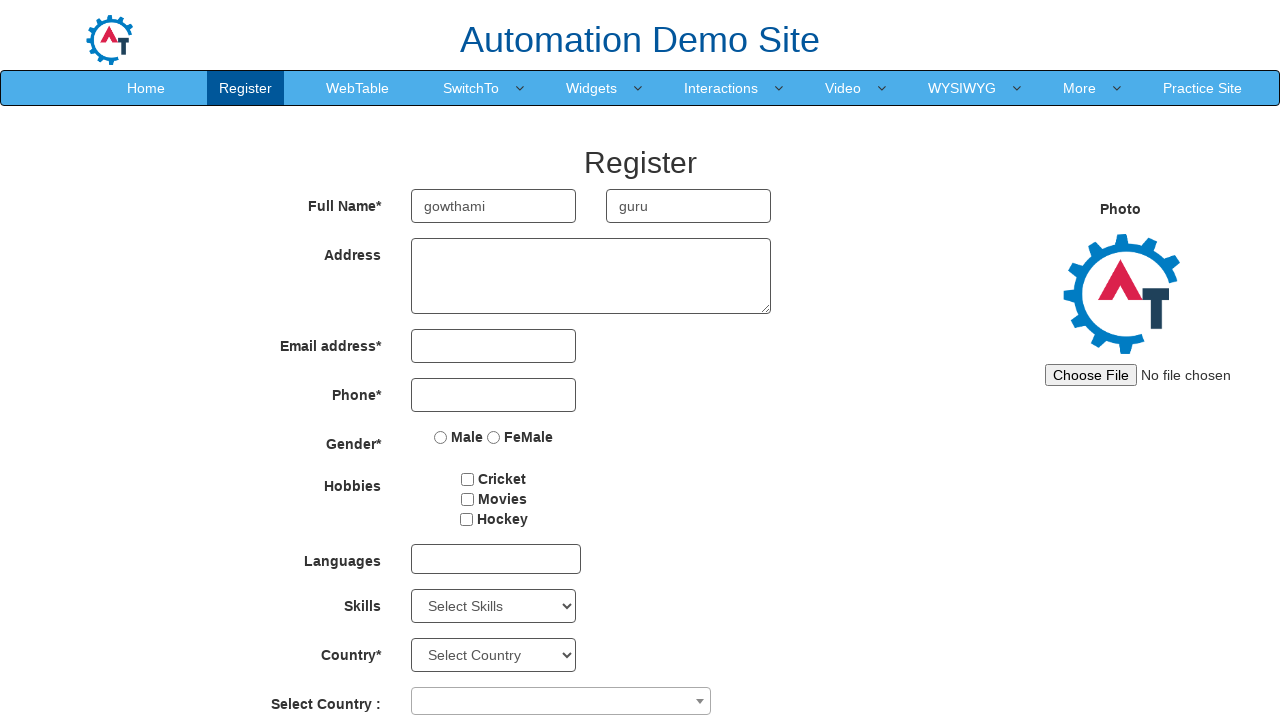